Tests an e-commerce checkout flow by adding specific vegetable items (Cucumber, Brocolli, Beetroot) to the cart, proceeding to checkout, applying a promo code, and verifying the promo was applied successfully.

Starting URL: https://rahulshettyacademy.com/seleniumPractise/

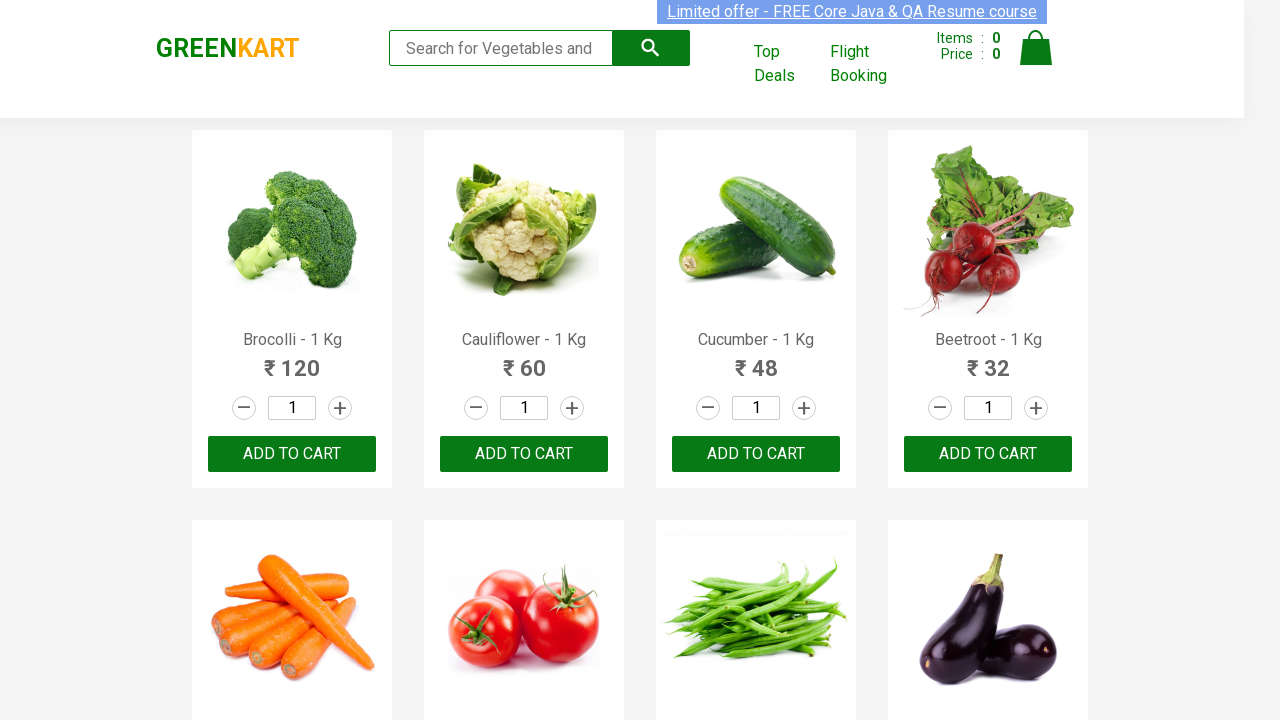

Waited for product names to load
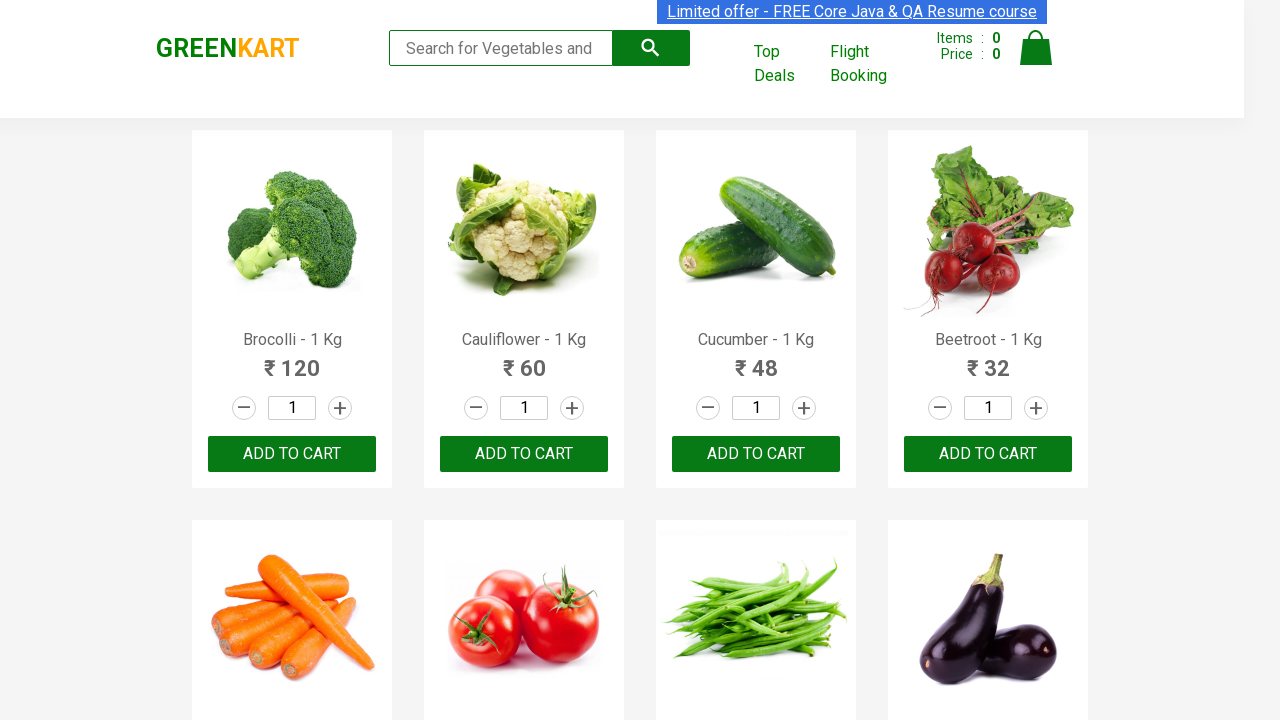

Retrieved all product elements from the page
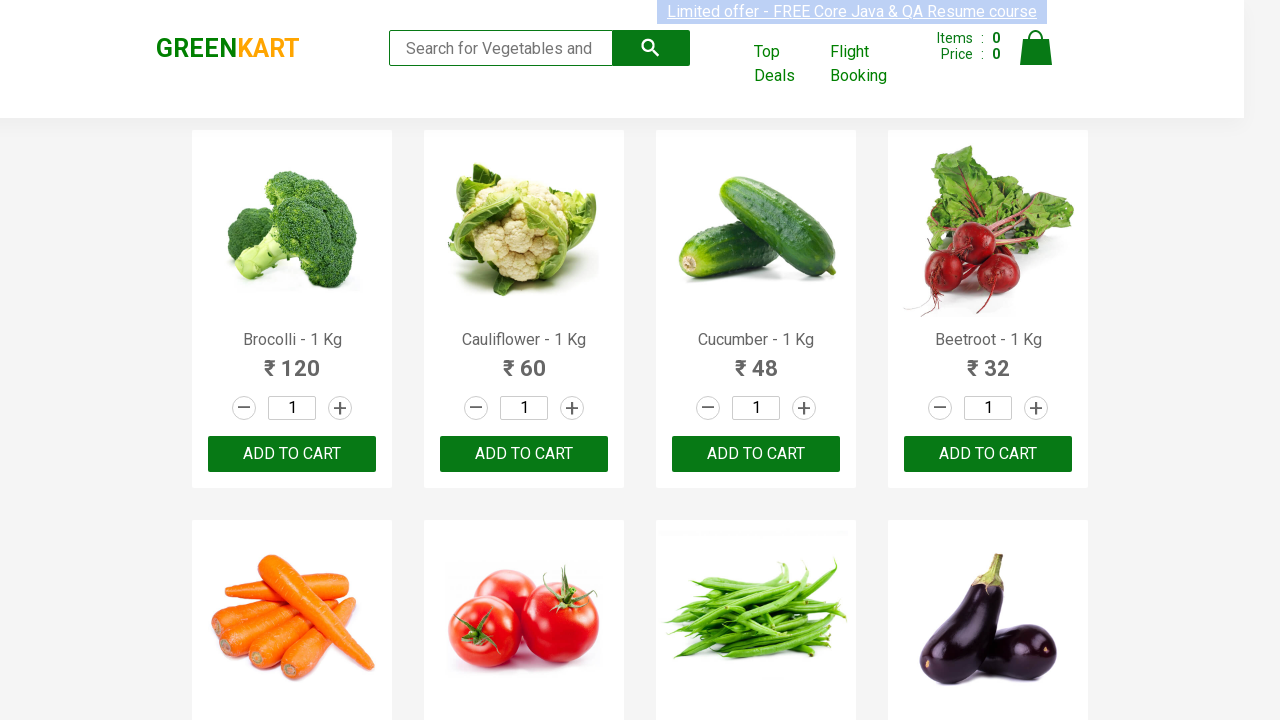

Added Brocolli to cart at (292, 454) on xpath=//div[@class='product-action']/button >> nth=0
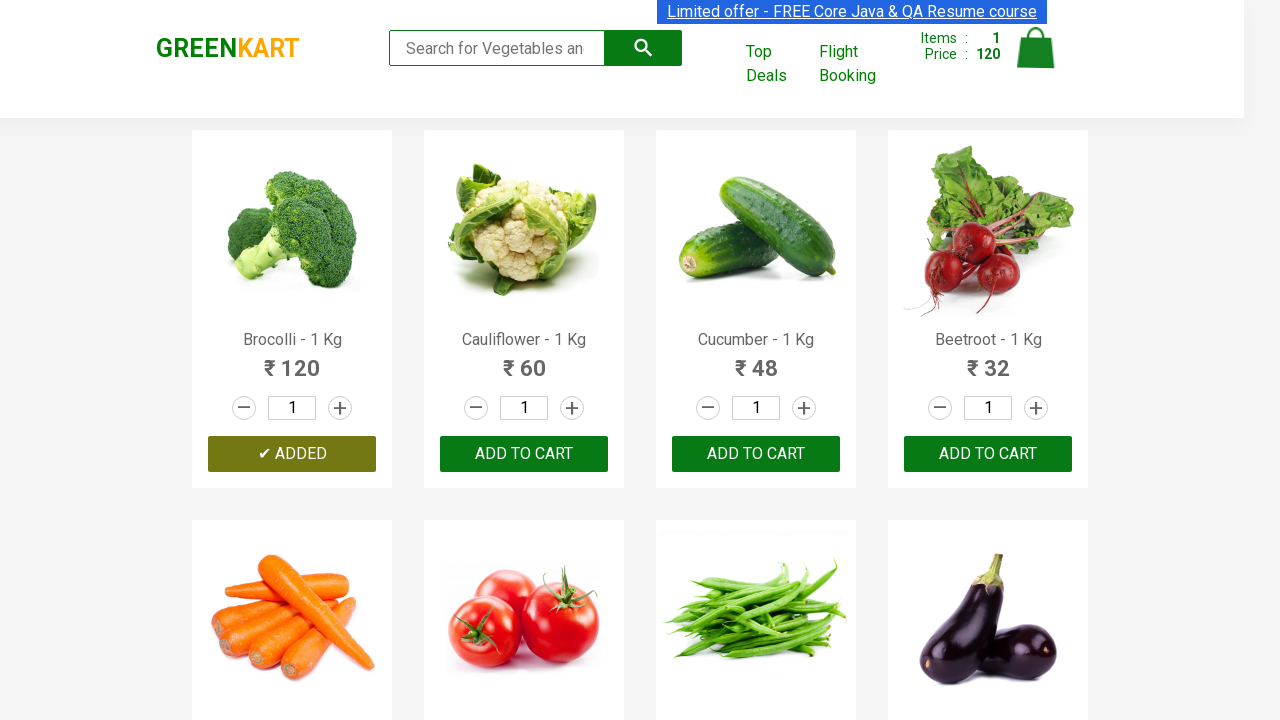

Added Cucumber to cart at (756, 454) on xpath=//div[@class='product-action']/button >> nth=2
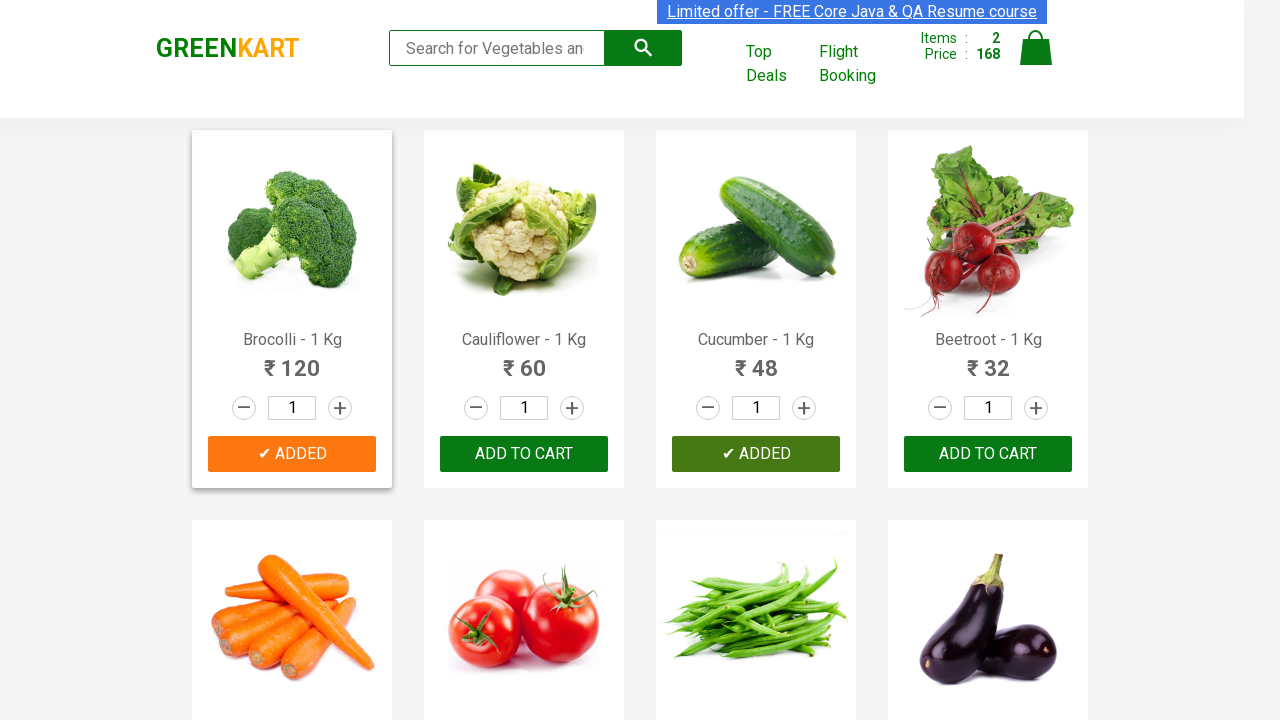

Added Beetroot to cart at (988, 454) on xpath=//div[@class='product-action']/button >> nth=3
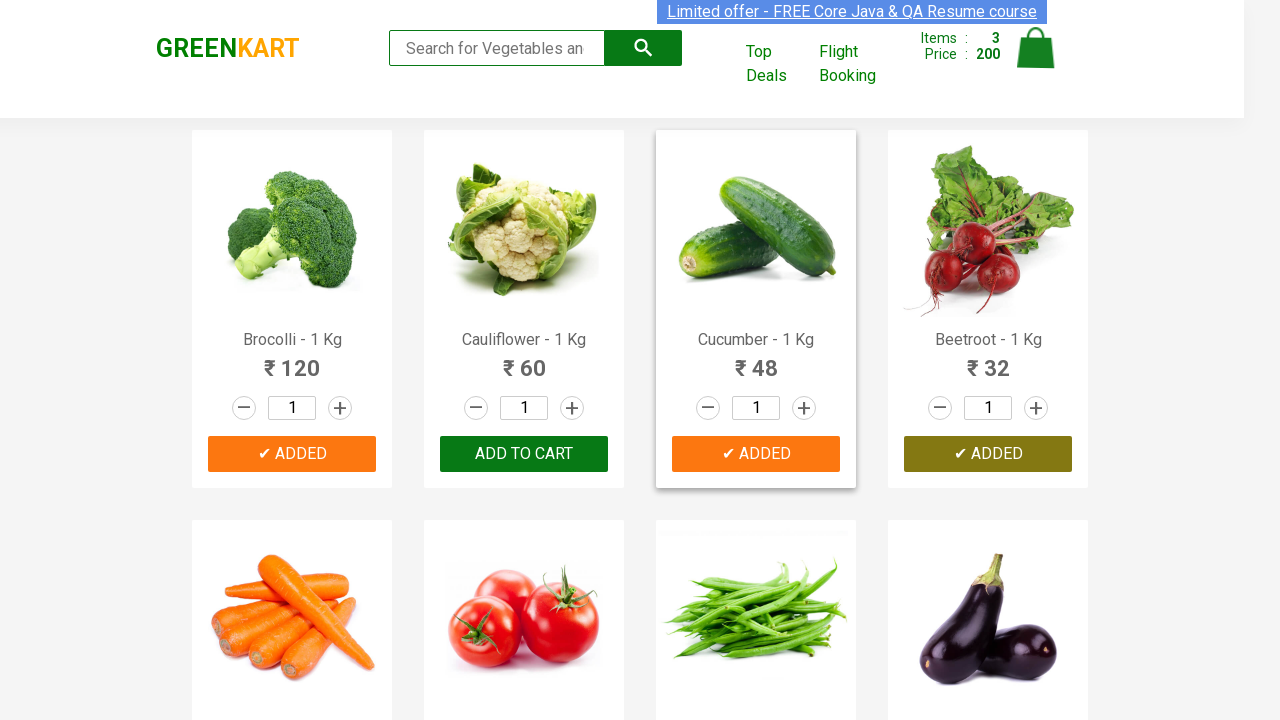

Clicked on Cart icon at (1036, 48) on img[alt='Cart']
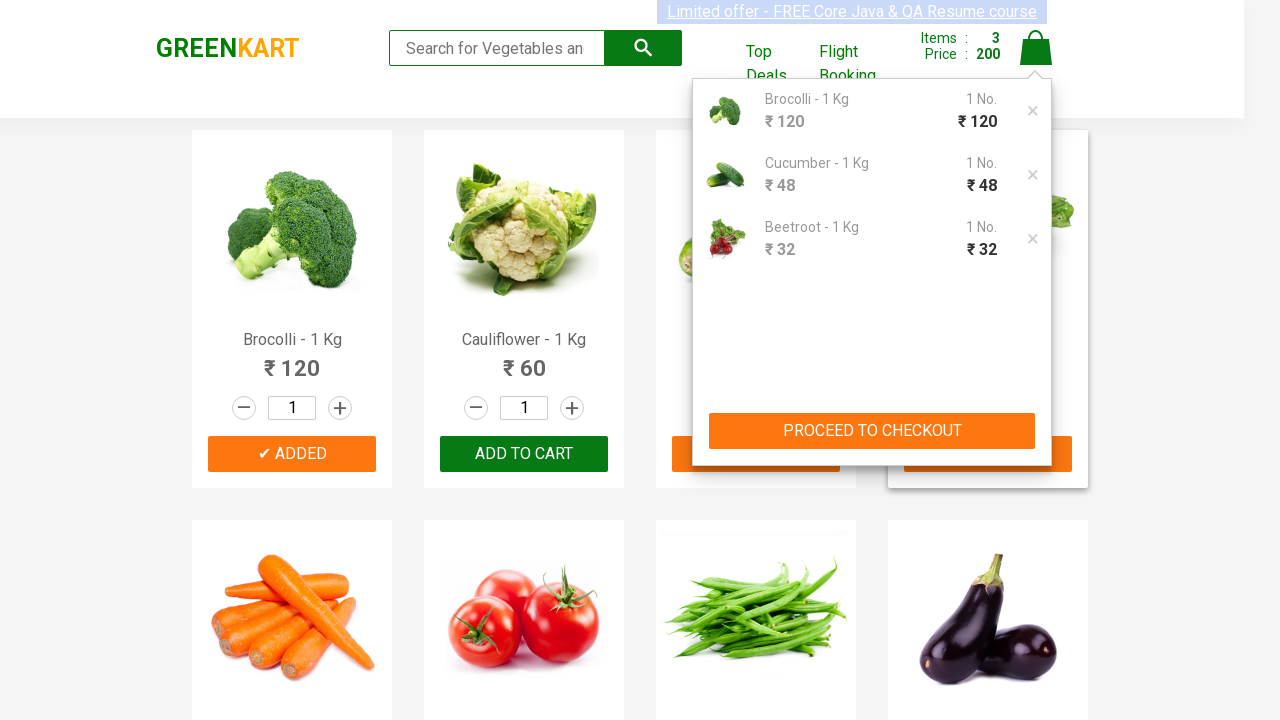

Clicked PROCEED TO CHECKOUT button at (872, 431) on xpath=//button[contains(text(),'PROCEED TO CHECKOUT')]
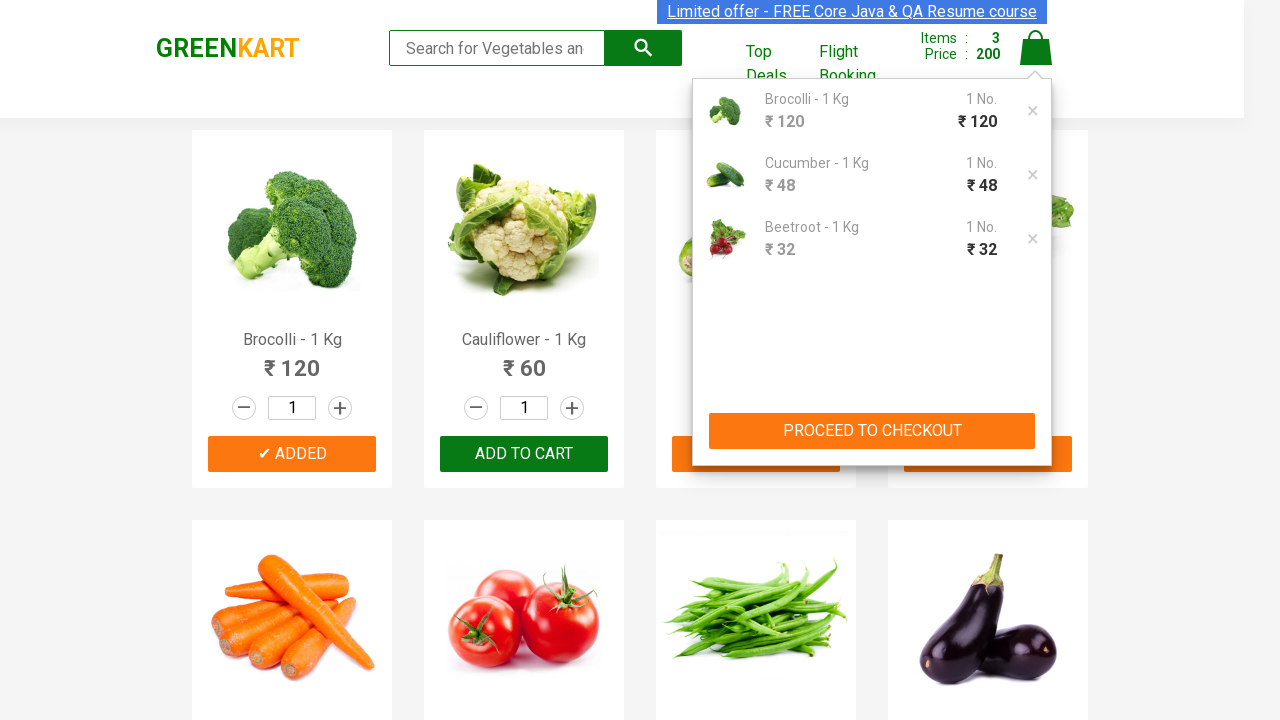

Promo code input field became visible
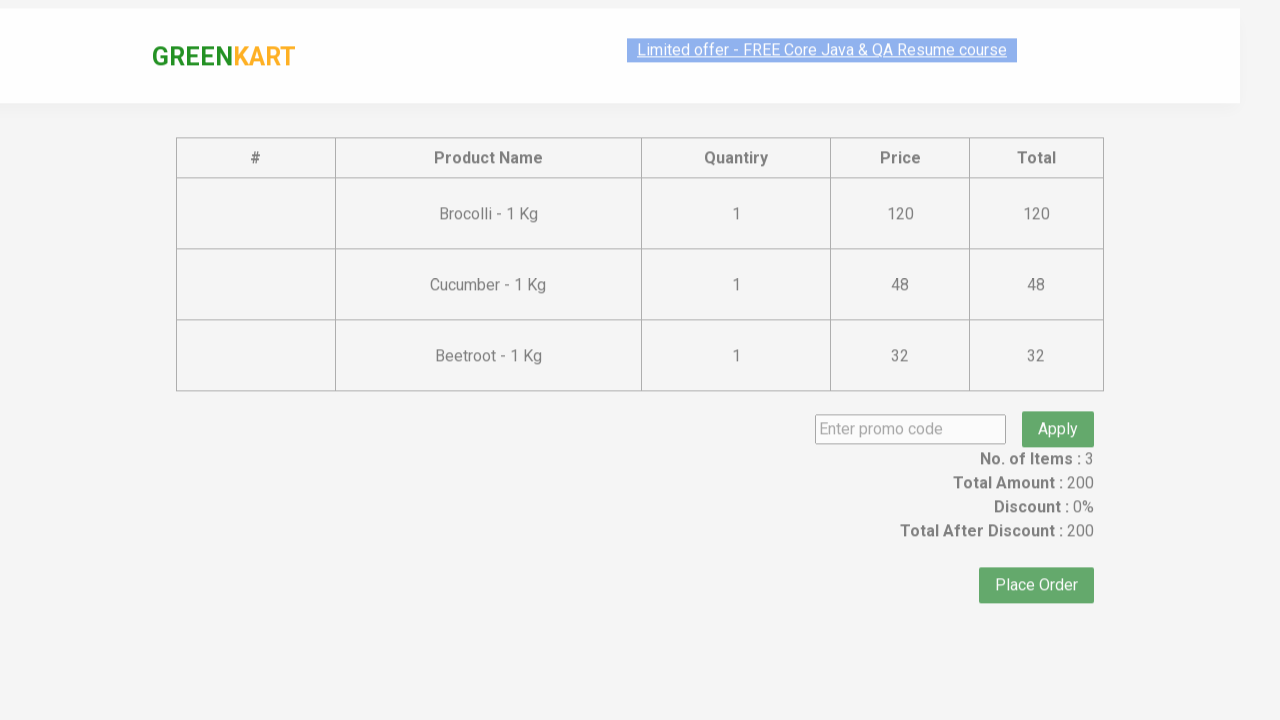

Entered promo code 'rahulshettyacademy' on input.promoCode
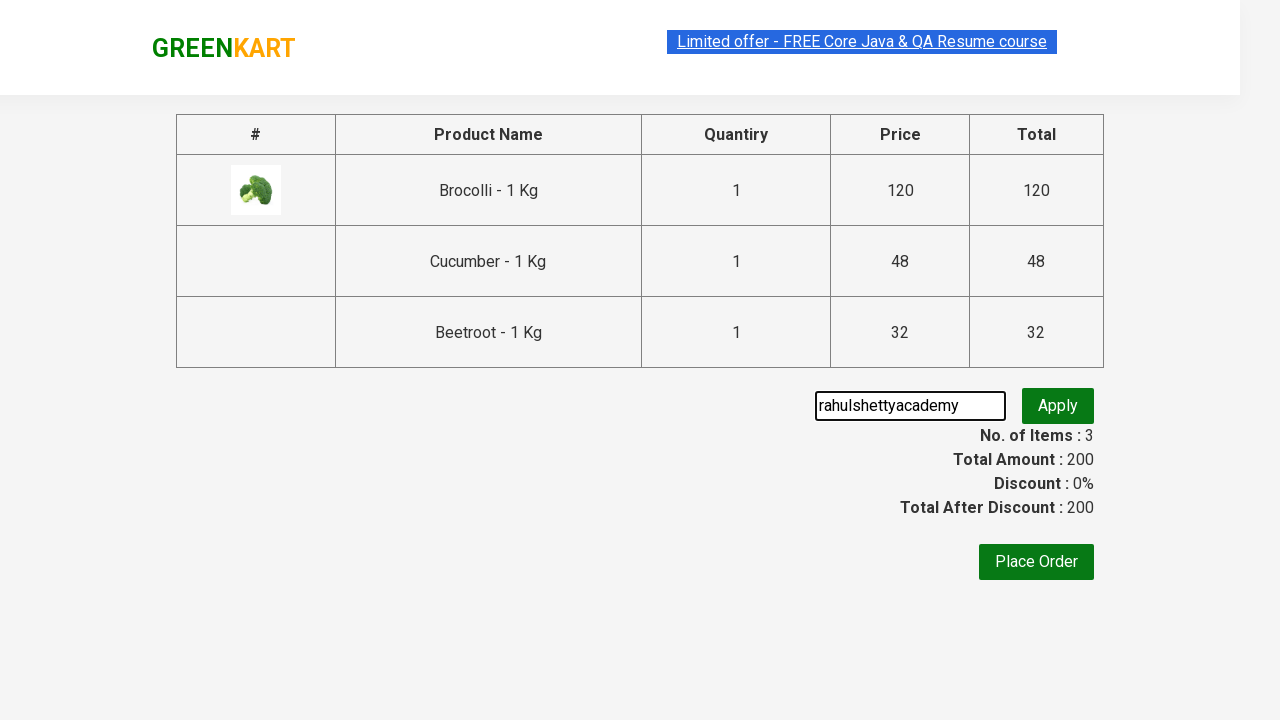

Clicked Apply promo button at (1058, 406) on button.promoBtn
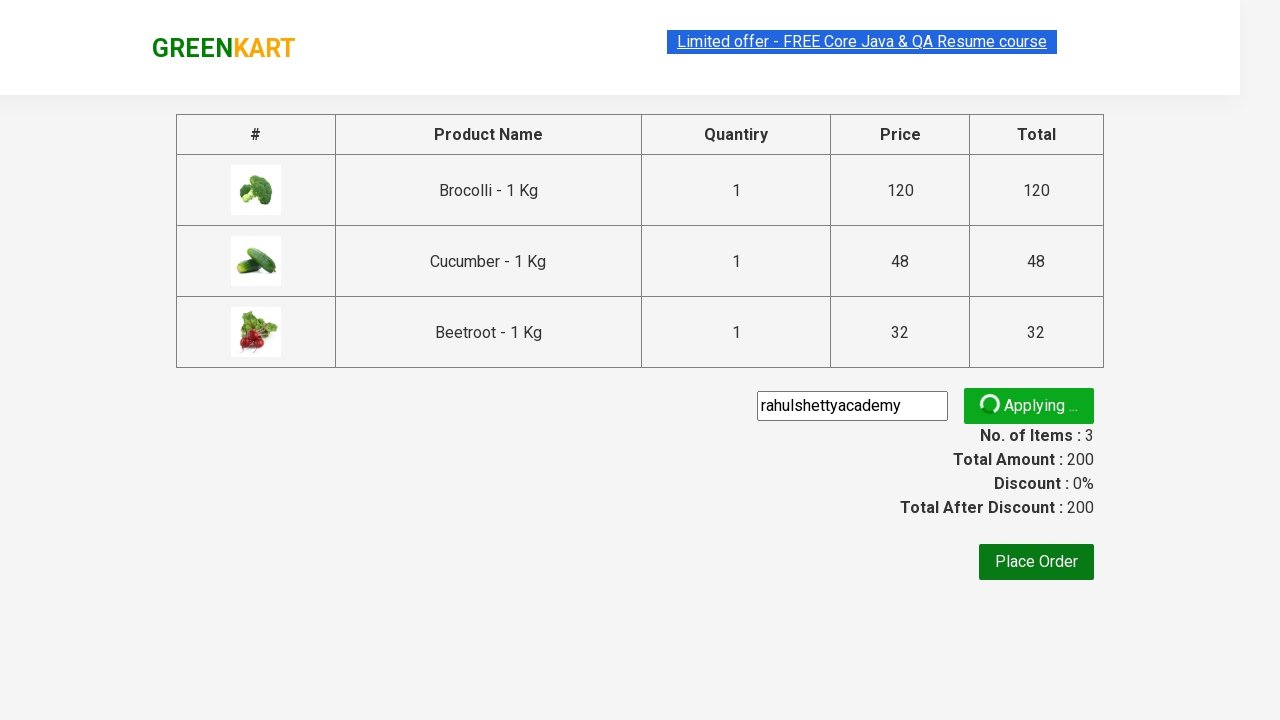

Promo code was successfully applied - confirmation message appeared
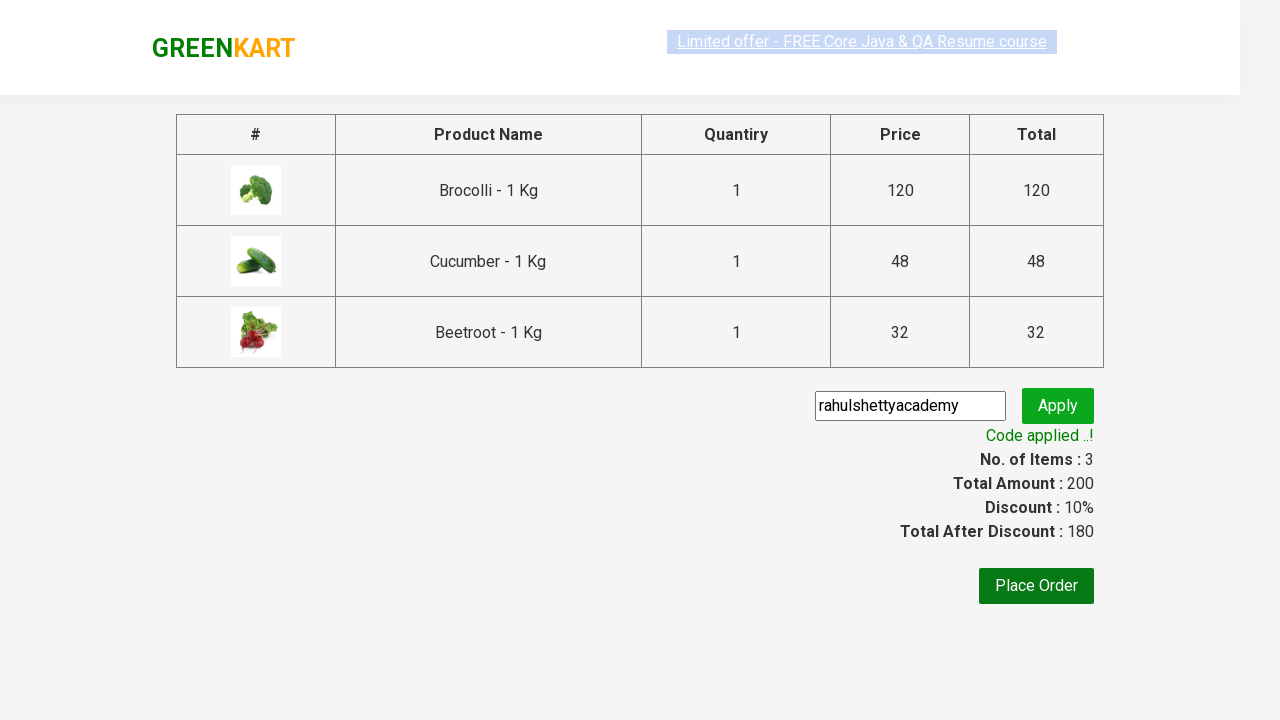

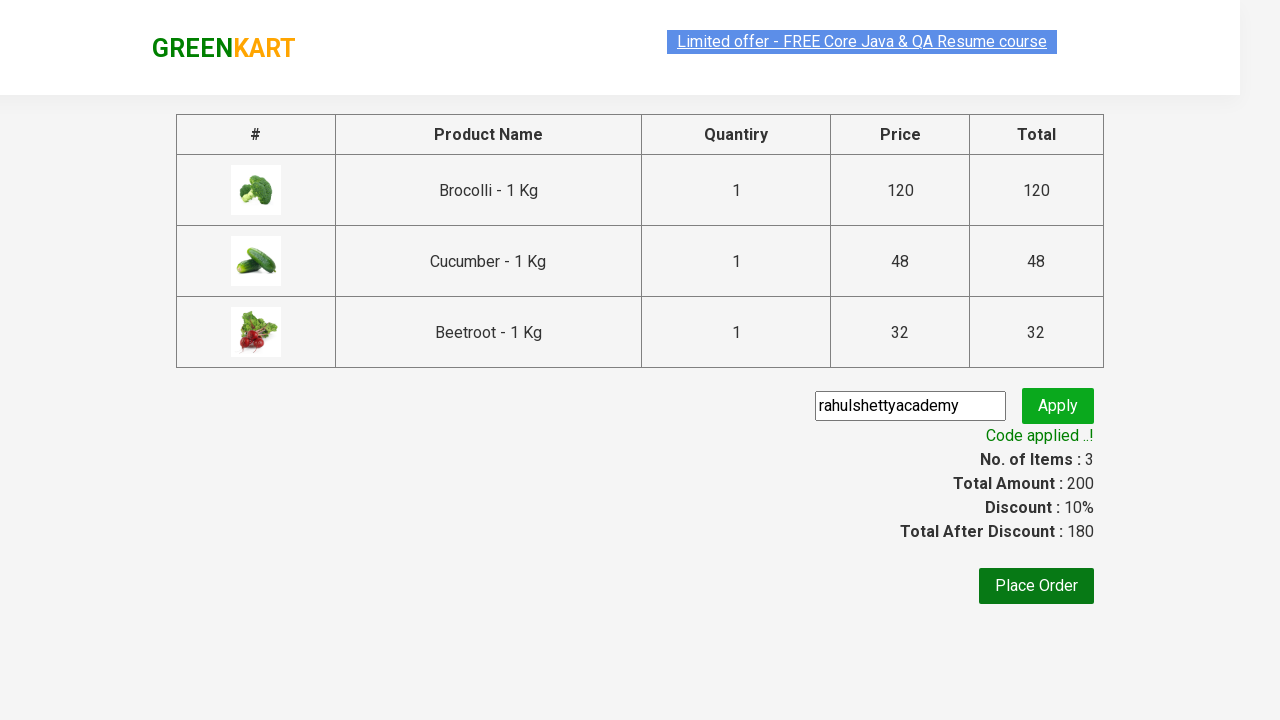